Tests the "Data Analytics" link functionality

Starting URL: https://www.skillfactory.ru

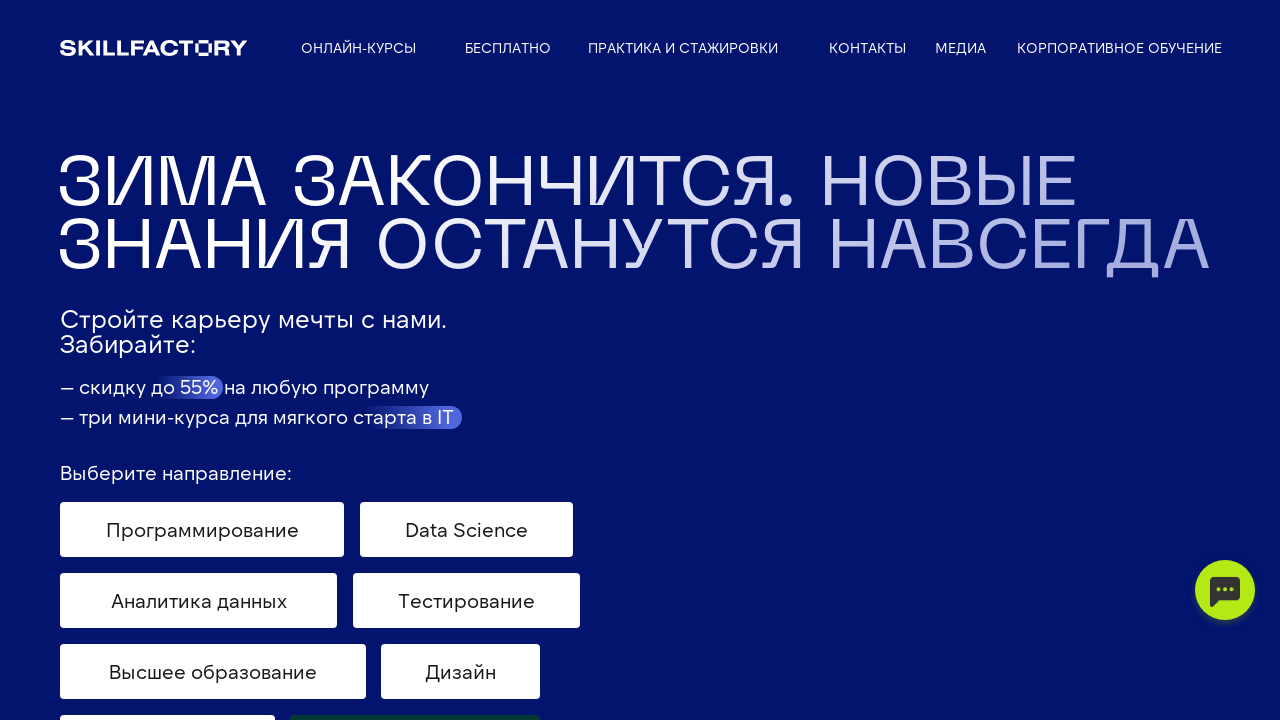

Clicked on 'Data Analytics' link at (198, 600) on text=Аналитика данных
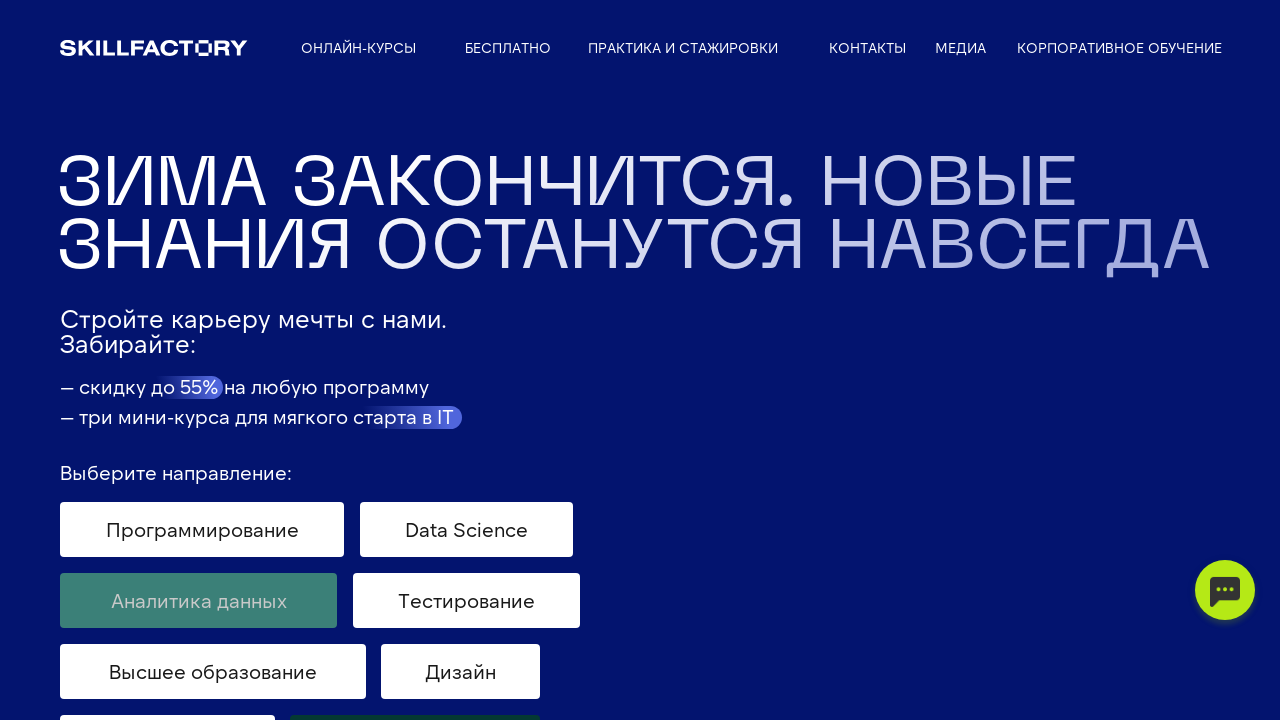

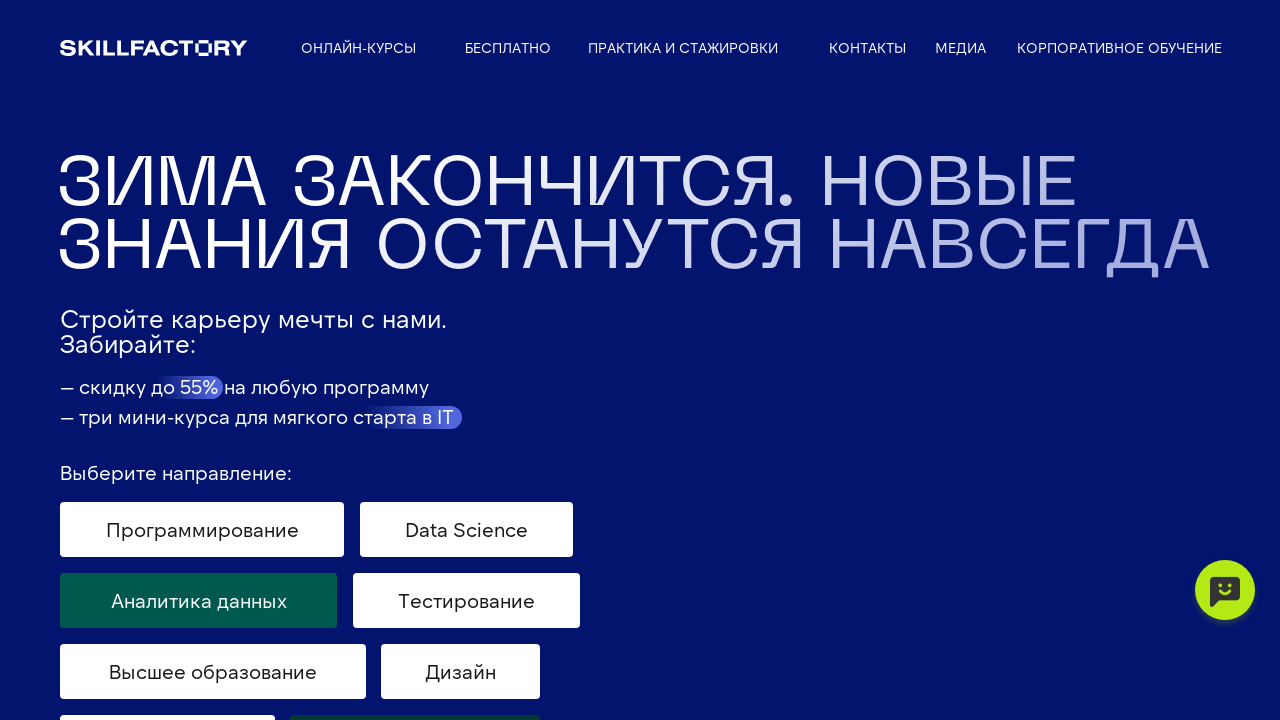